Solves a math problem by extracting a value from an image attribute, calculating the result, and submitting it through a form with checkbox and radio button selections

Starting URL: http://suninjuly.github.io/get_attribute.html

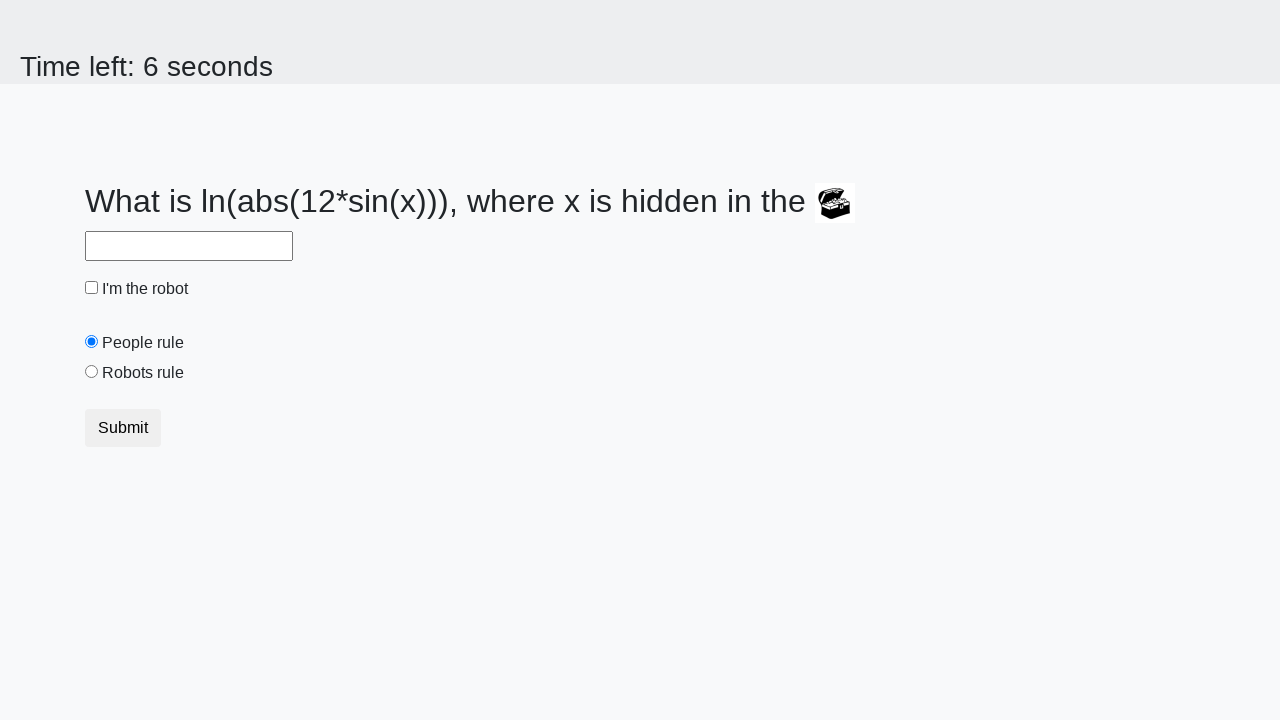

Located the image element
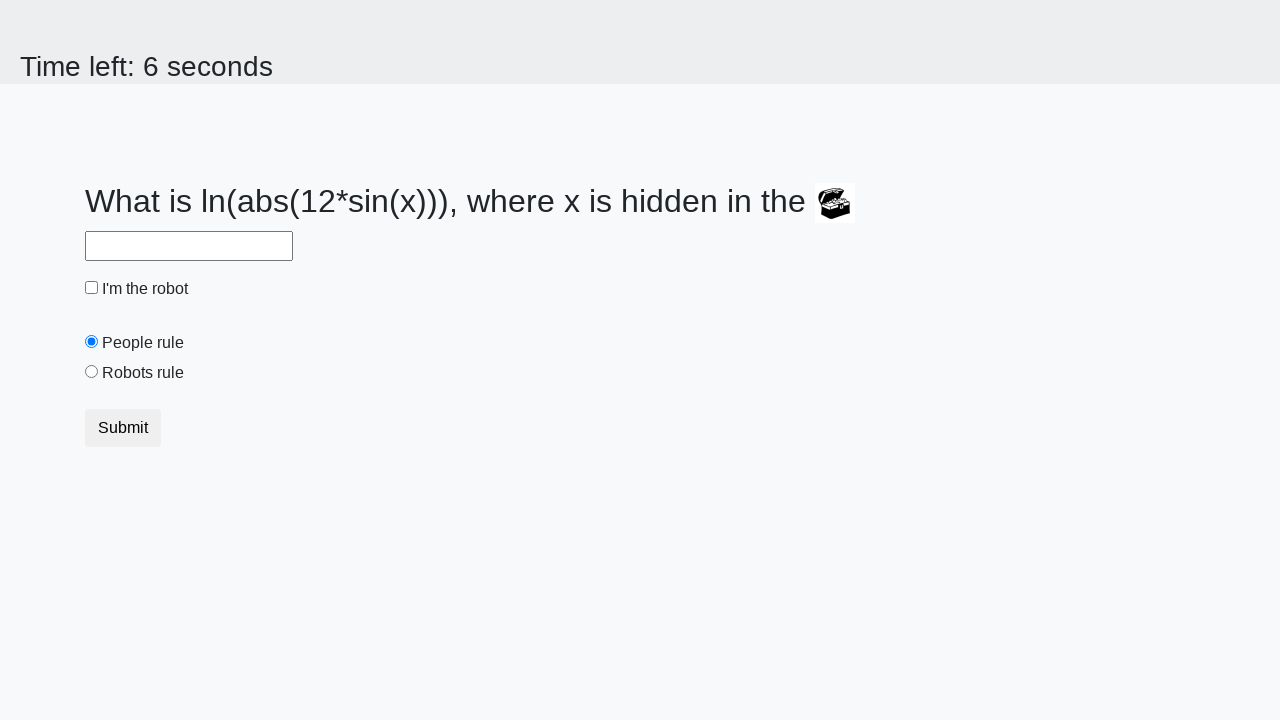

Extracted valuex attribute from image: 857
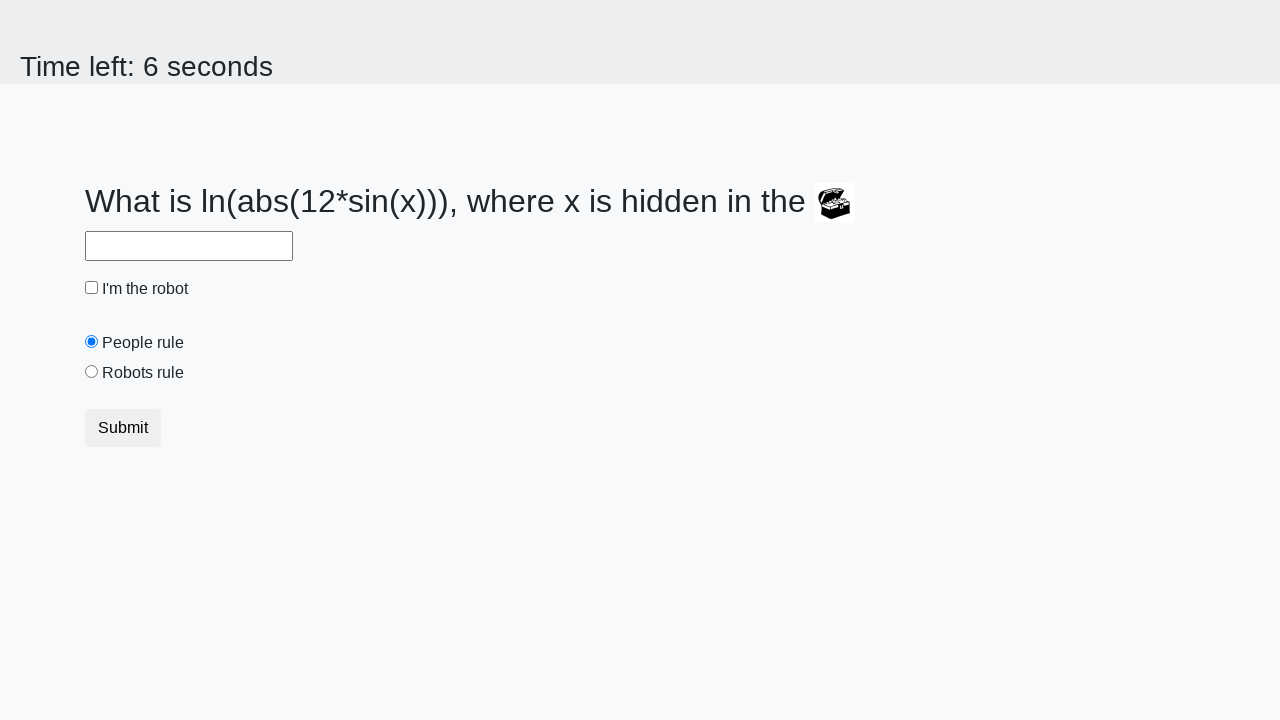

Calculated result using formula log(abs(12*sin(x))): 1.988963404682695
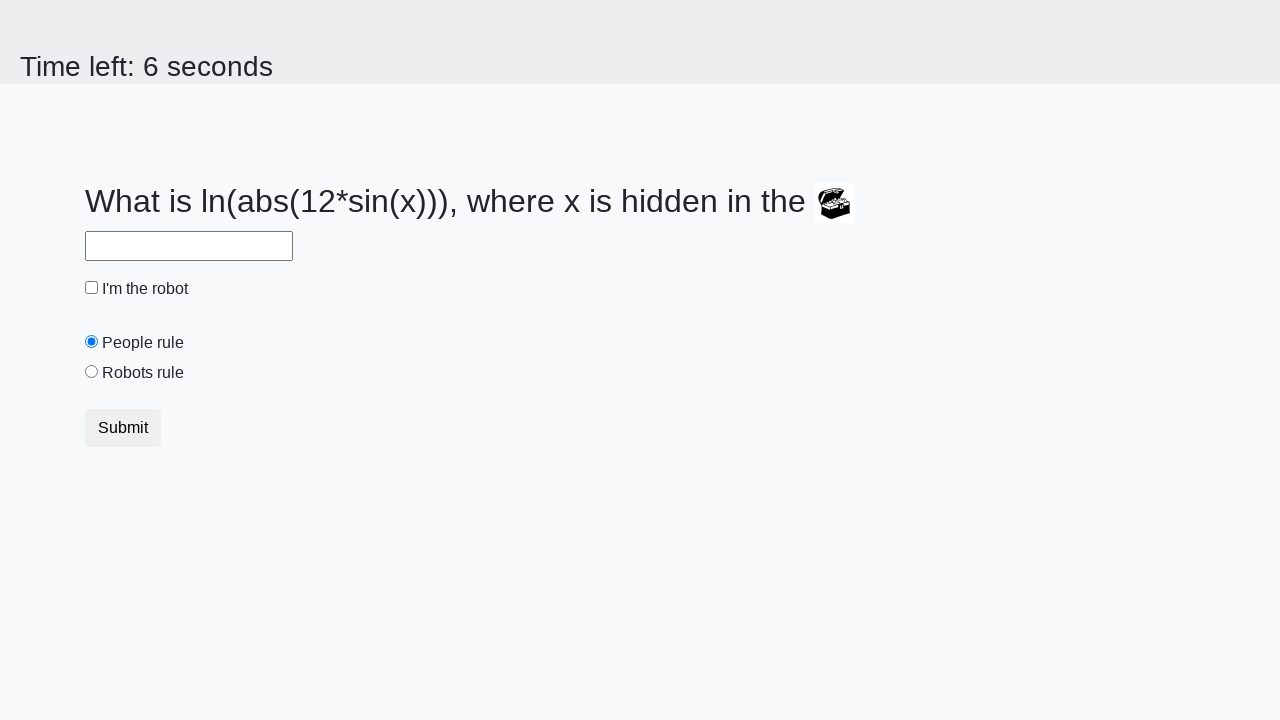

Filled answer field with calculated value: 1.988963404682695 on input#answer:required
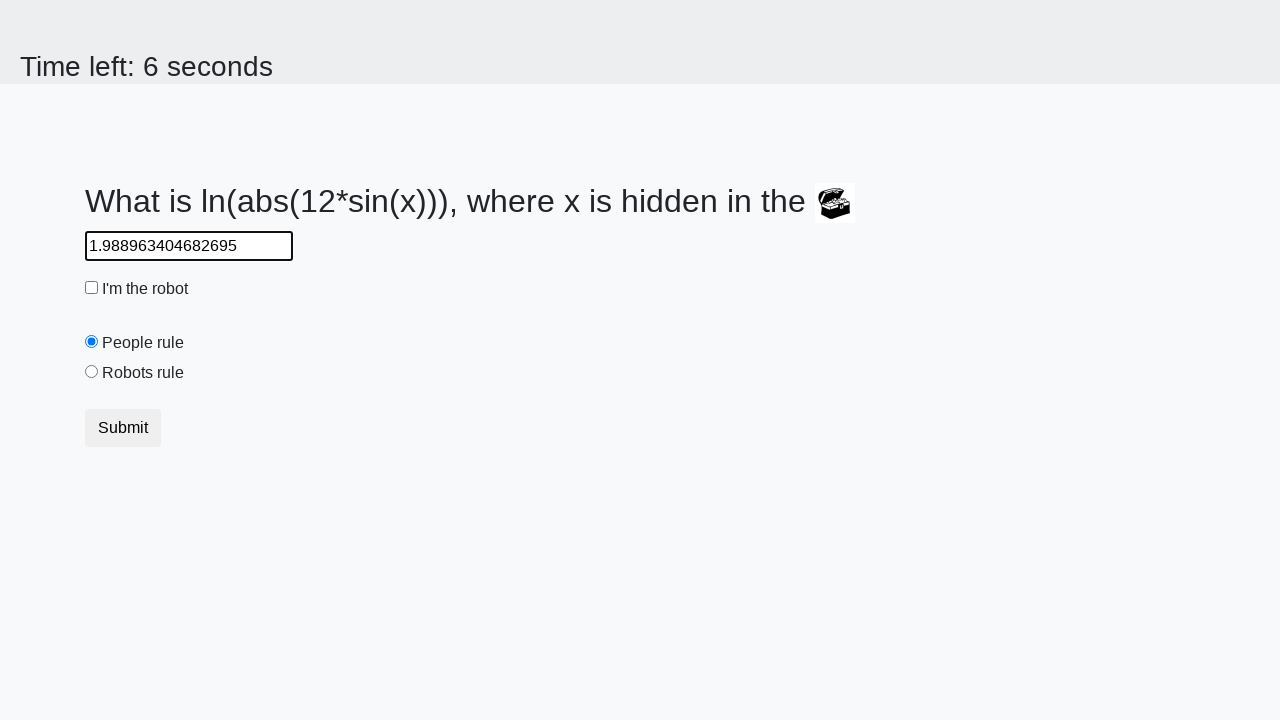

Clicked robot checkbox at (92, 288) on [id='robotCheckbox']
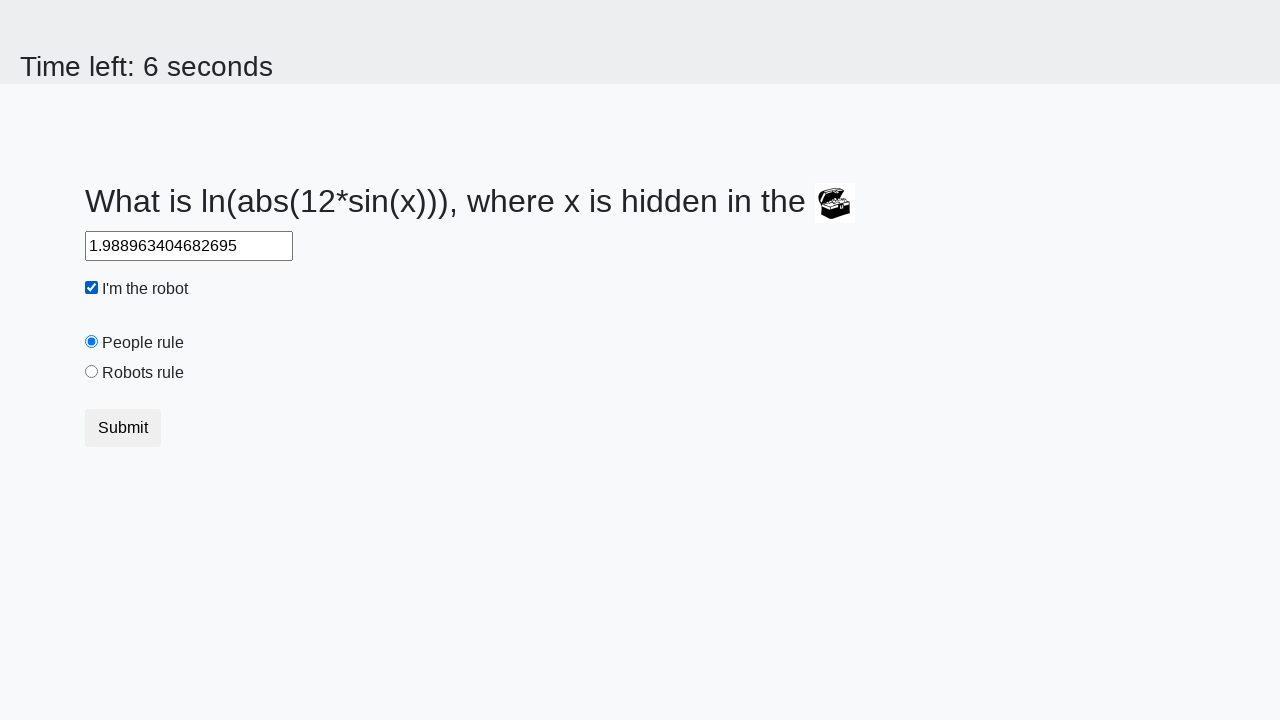

Clicked robots rule radio button at (92, 372) on [id='robotsRule']
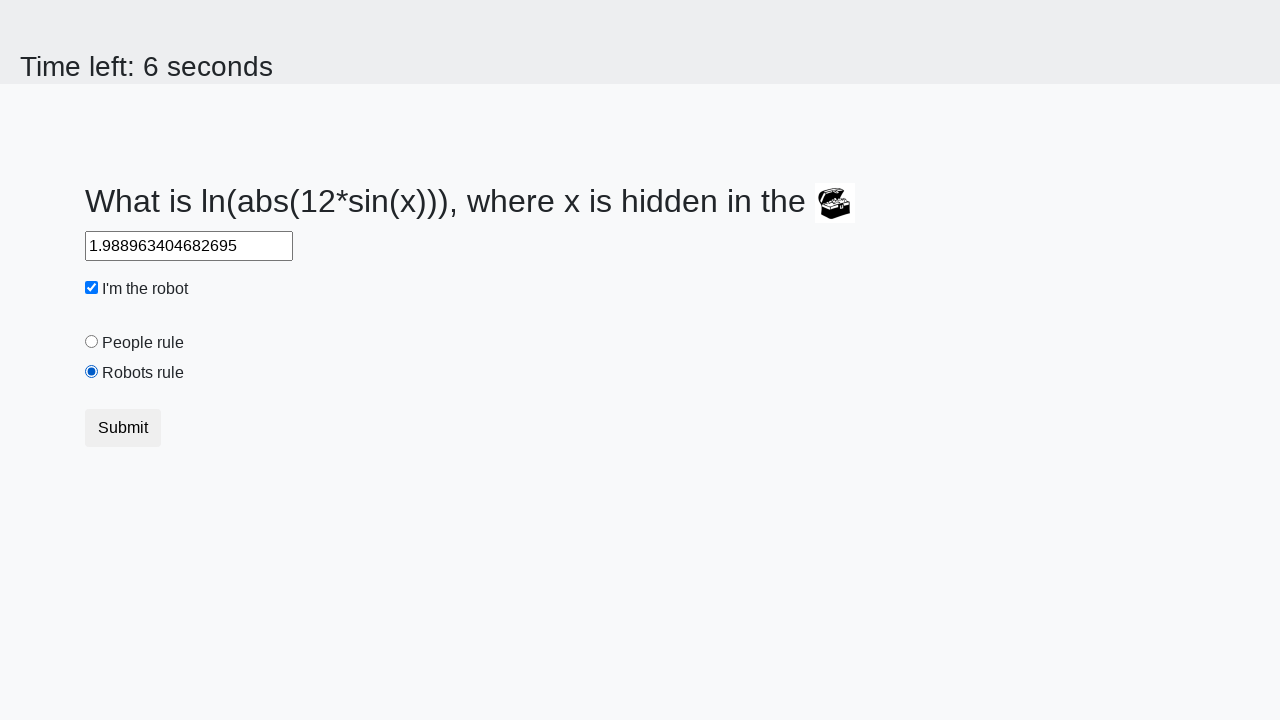

Clicked submit button to send form at (123, 428) on button.btn
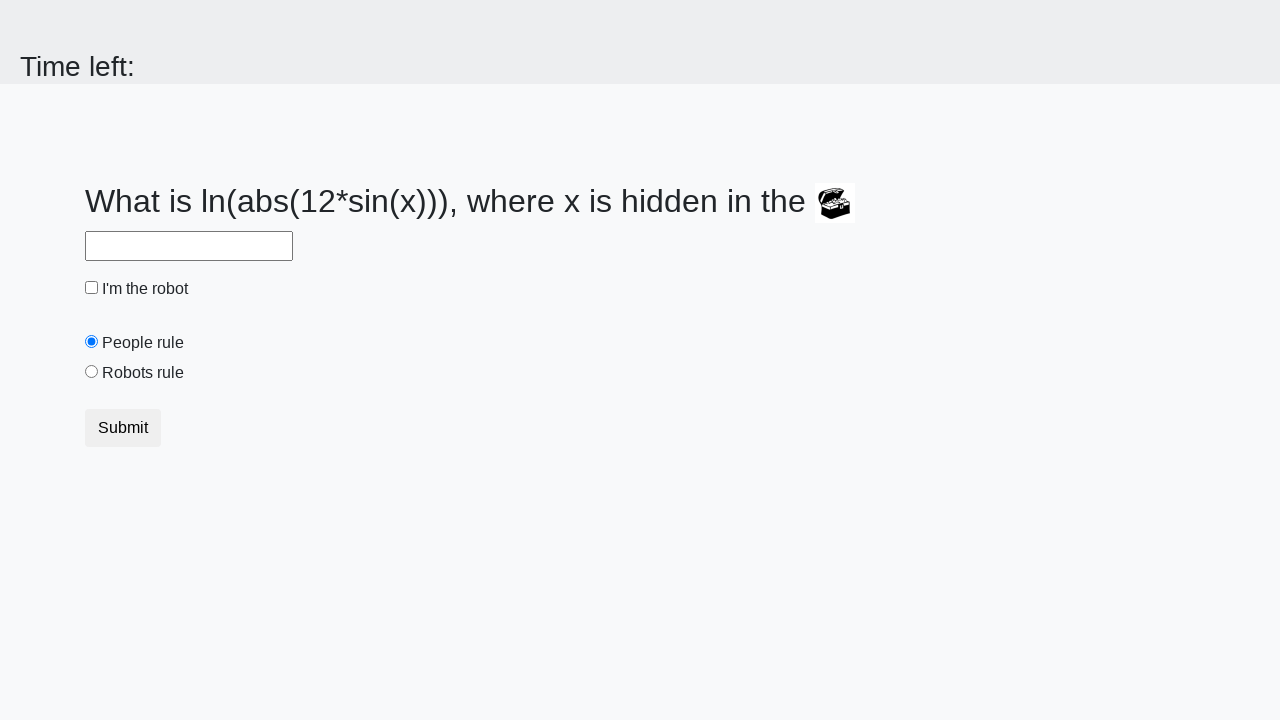

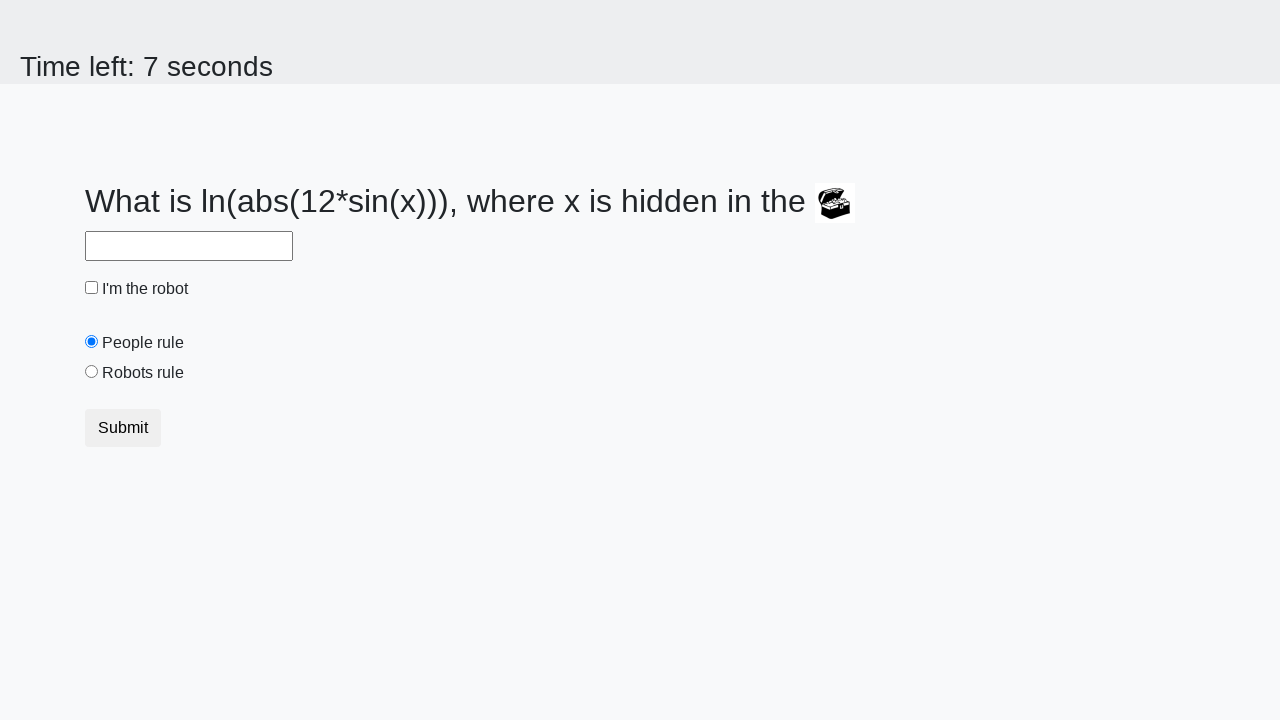